Tests a simple form by filling in first name, last name, city, and country fields, then clicking the submit button.

Starting URL: http://suninjuly.github.io/simple_form_find_task.html

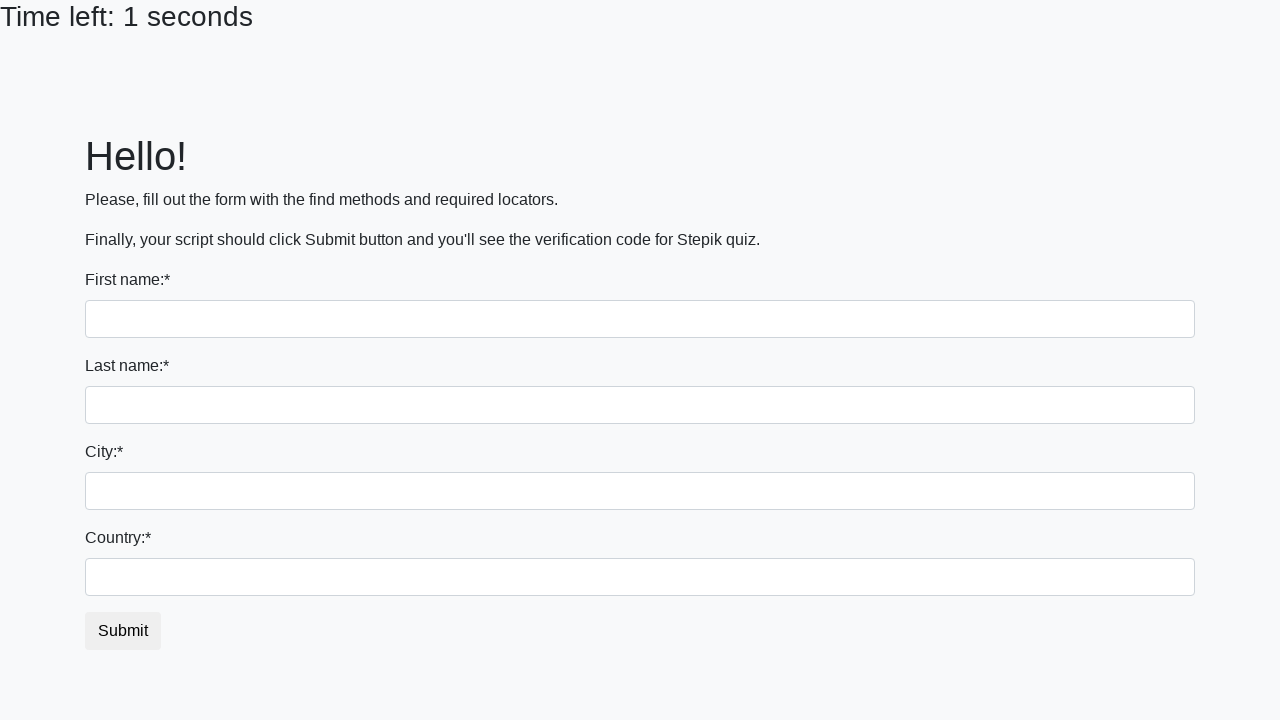

Filled first name field with 'Ivan' on input:first-of-type
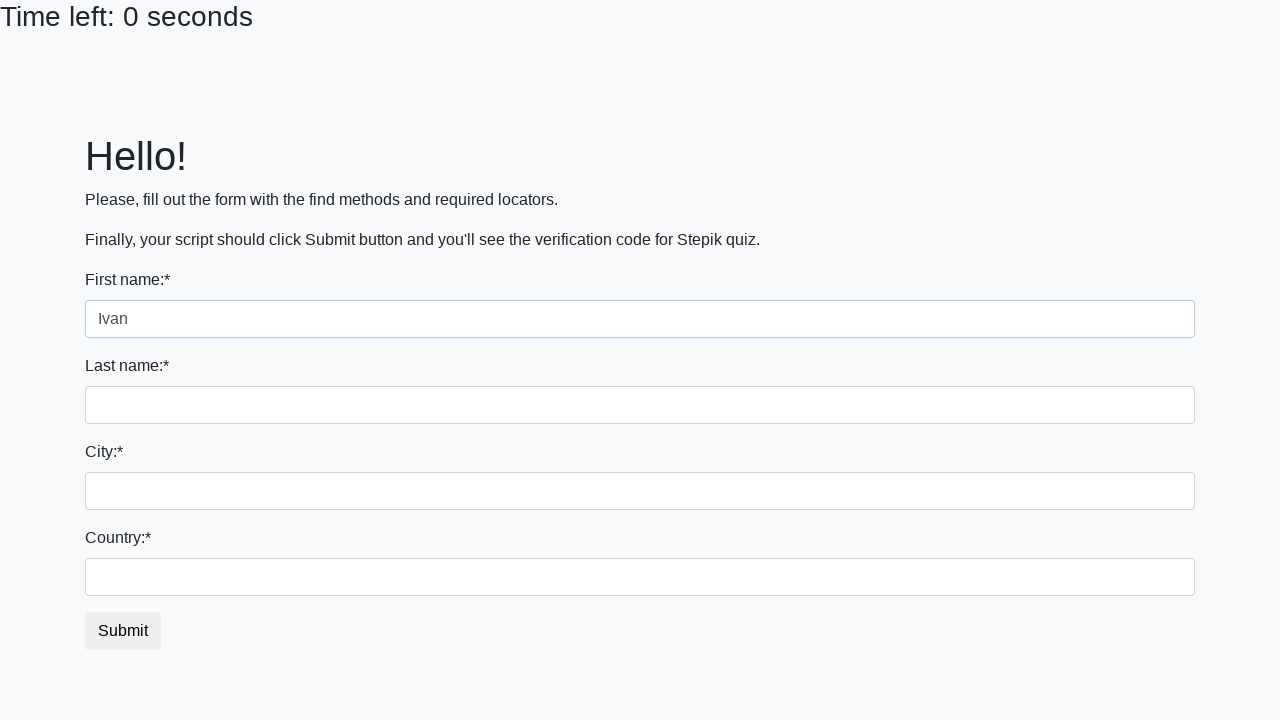

Filled last name field with 'Petrov' on input[name='last_name']
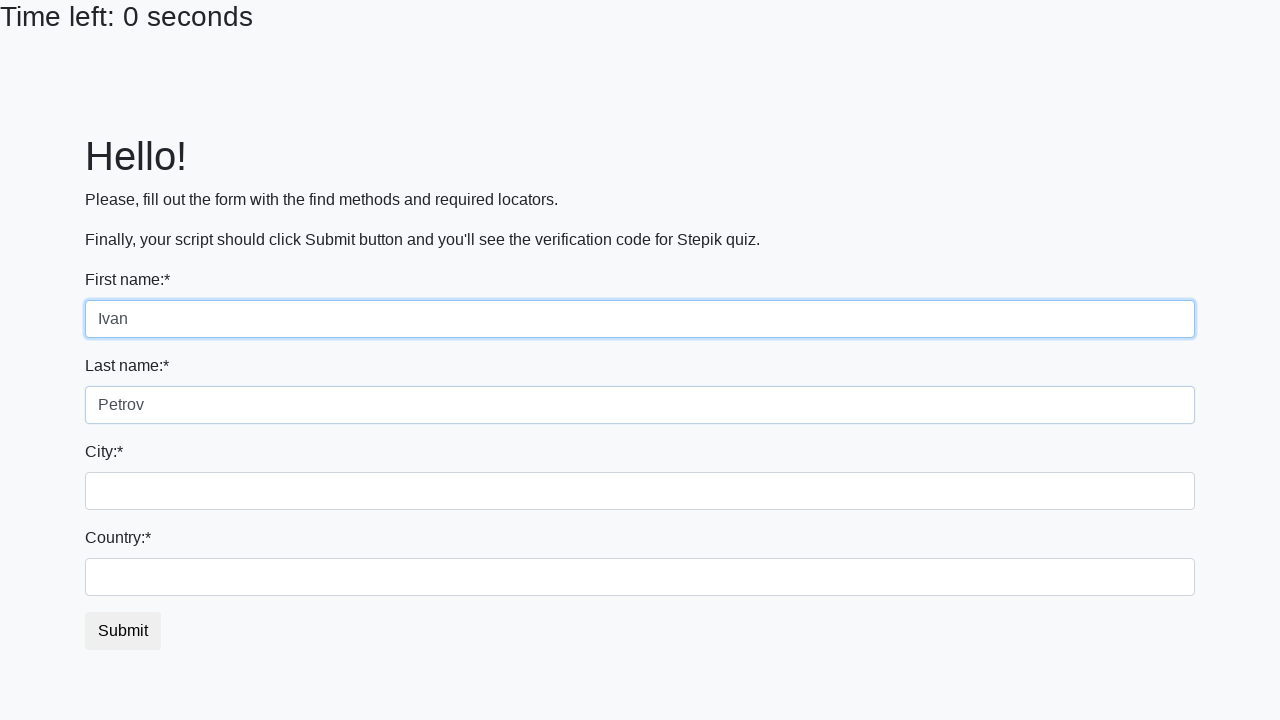

Filled city field with 'Smolensk' on .city
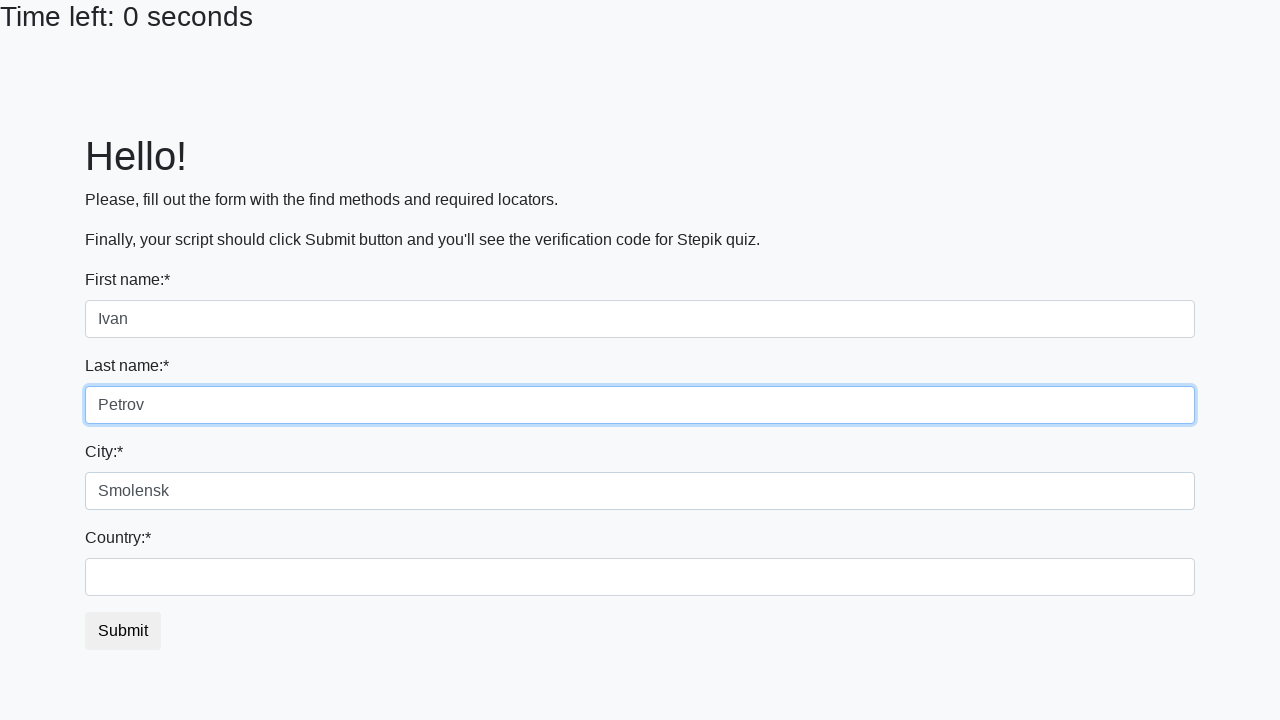

Filled country field with 'Russia' on #country
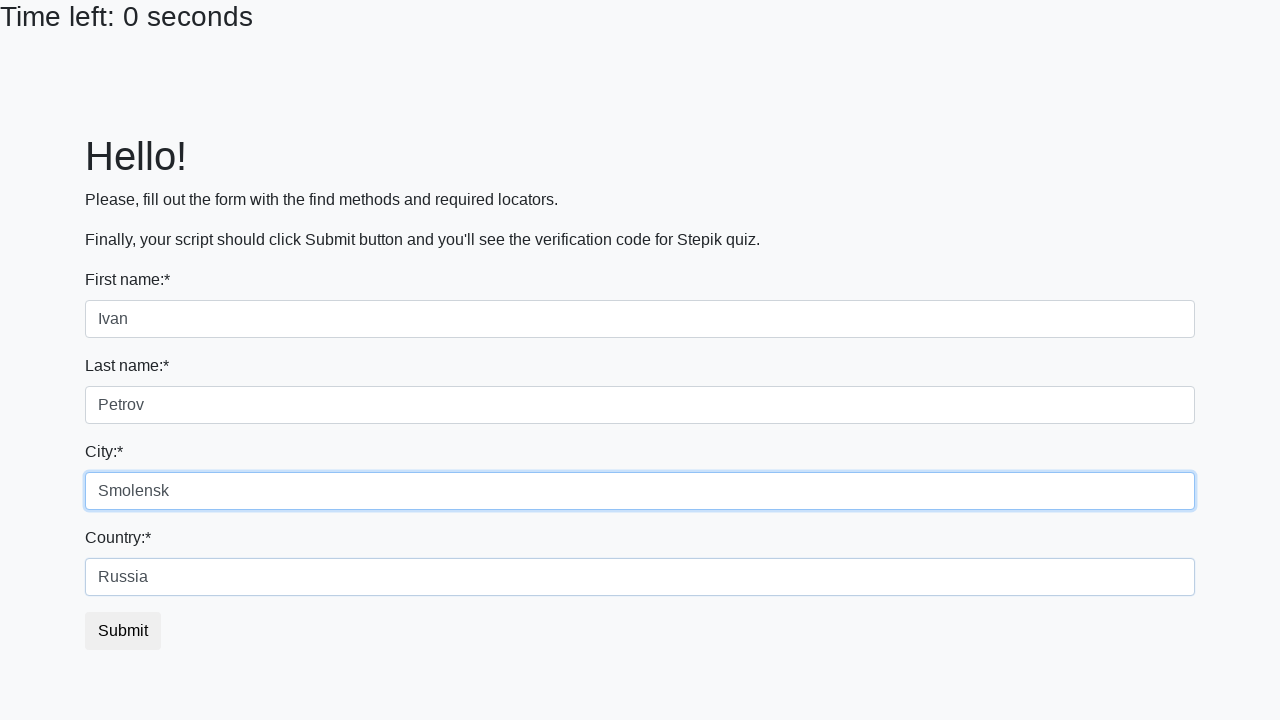

Clicked submit button to submit the form at (123, 631) on button.btn
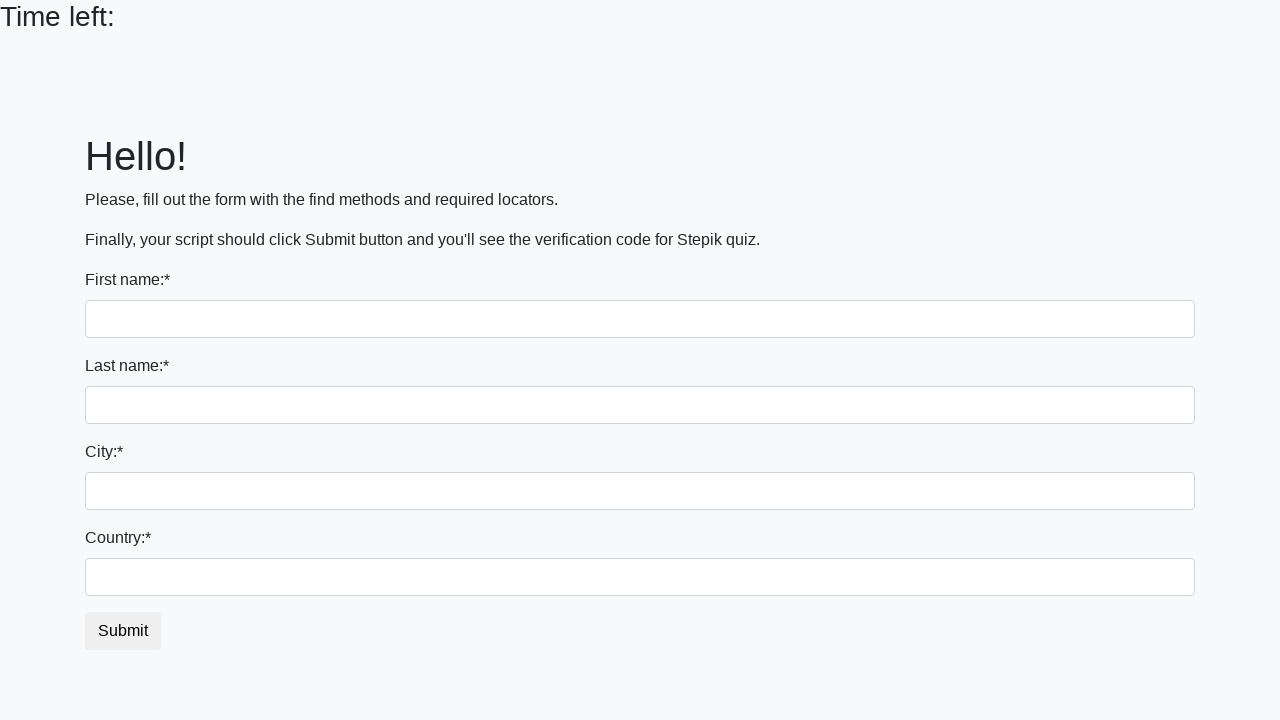

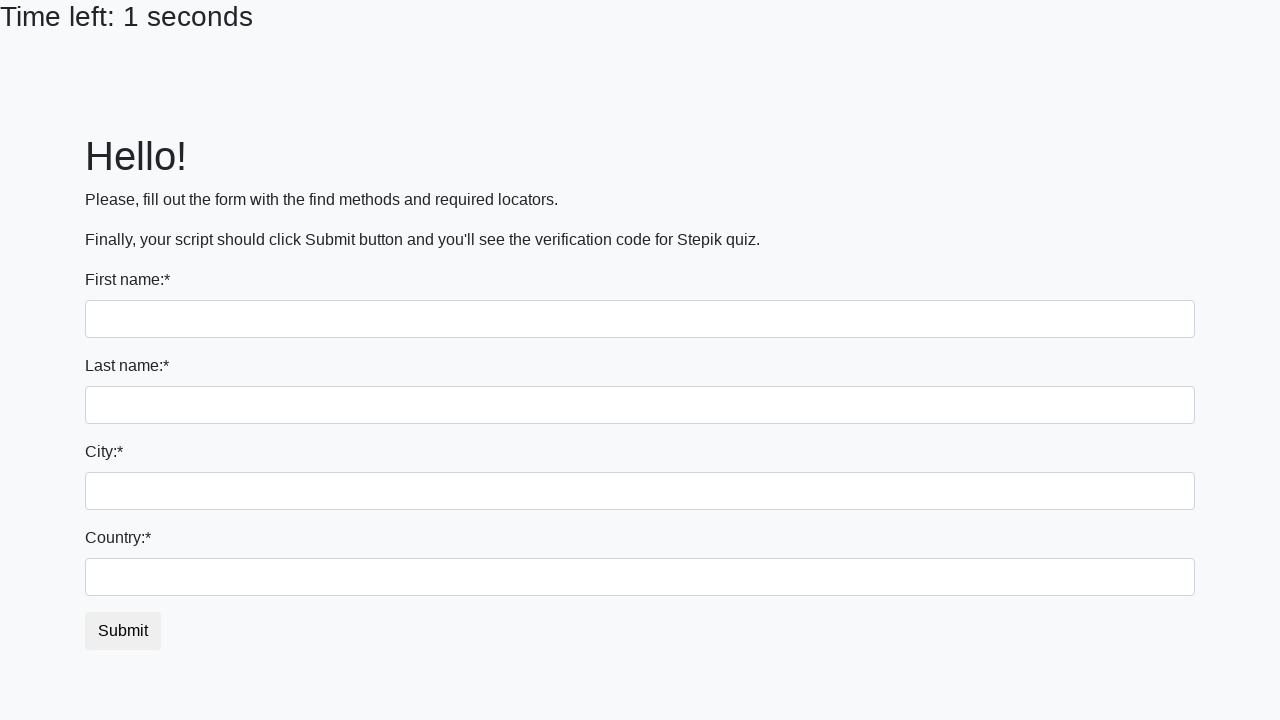